Tests hover functionality by moving the mouse over the "Toys" navigation link to trigger dropdown/menu display

Starting URL: https://www.firstcry.com/

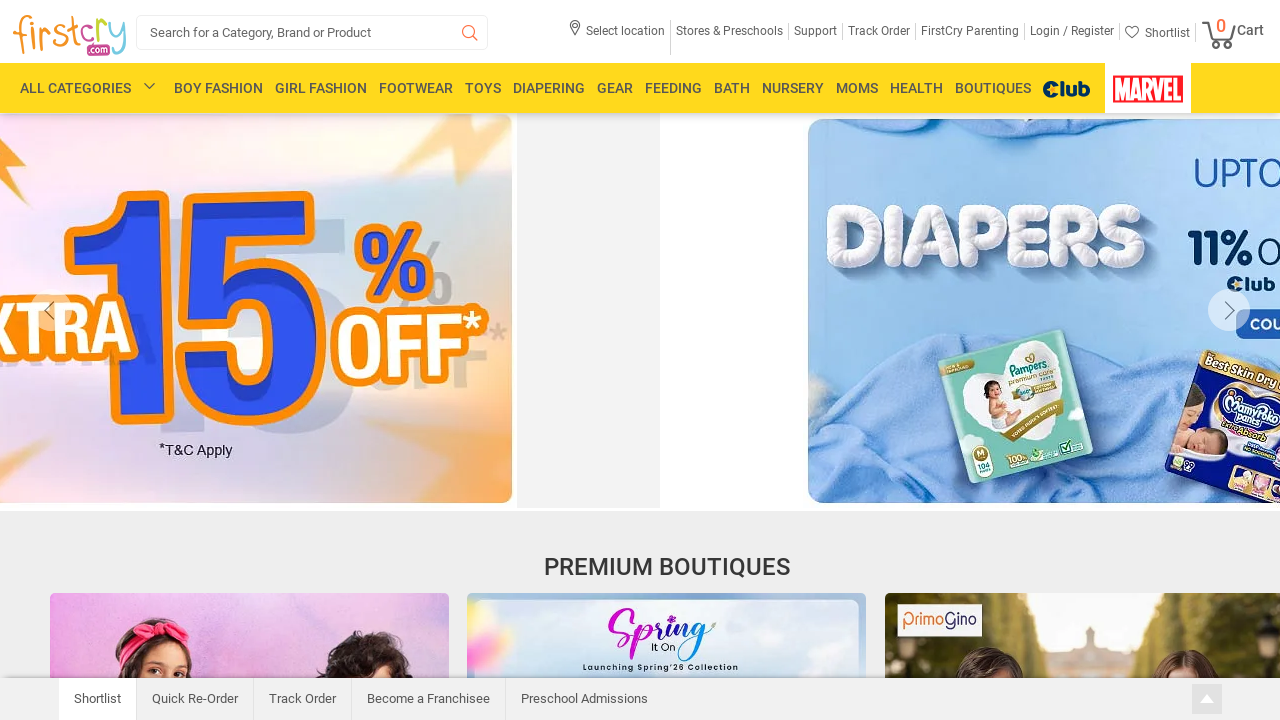

Waited for Toys navigation link to be visible
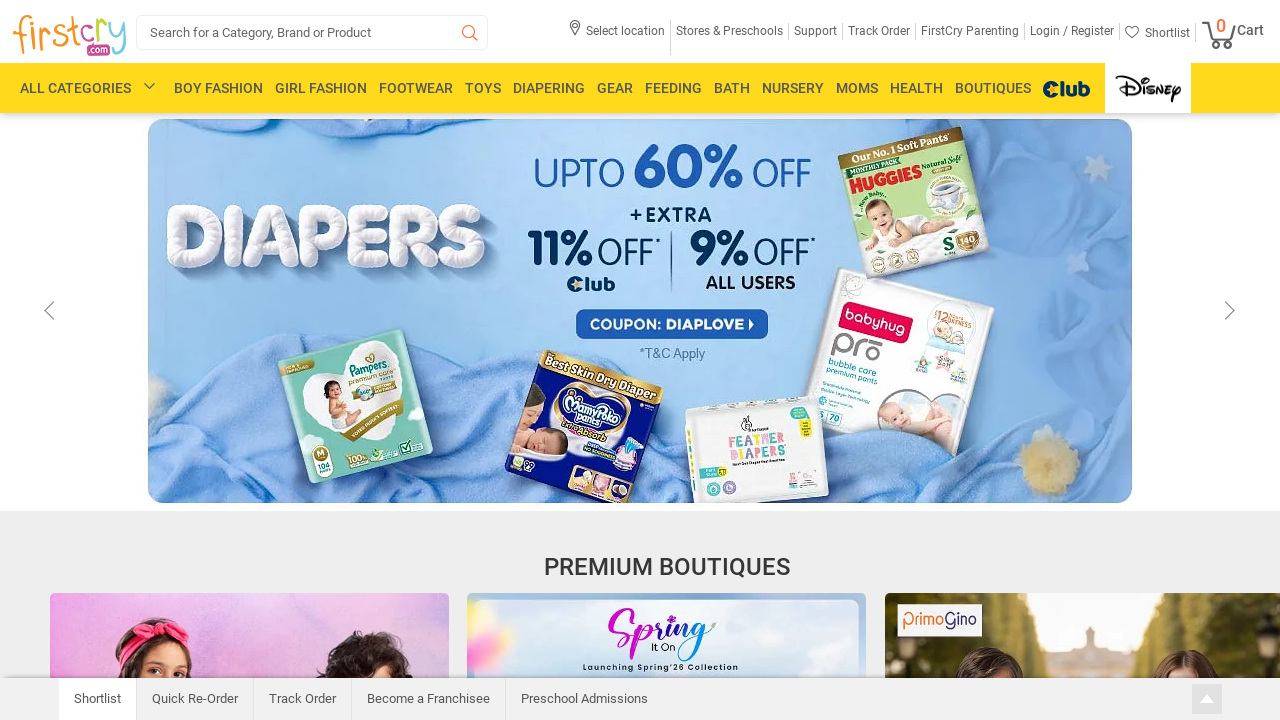

Hovered over Toys navigation link to trigger dropdown menu at (483, 88) on xpath=//a[contains(., 'Toys')]
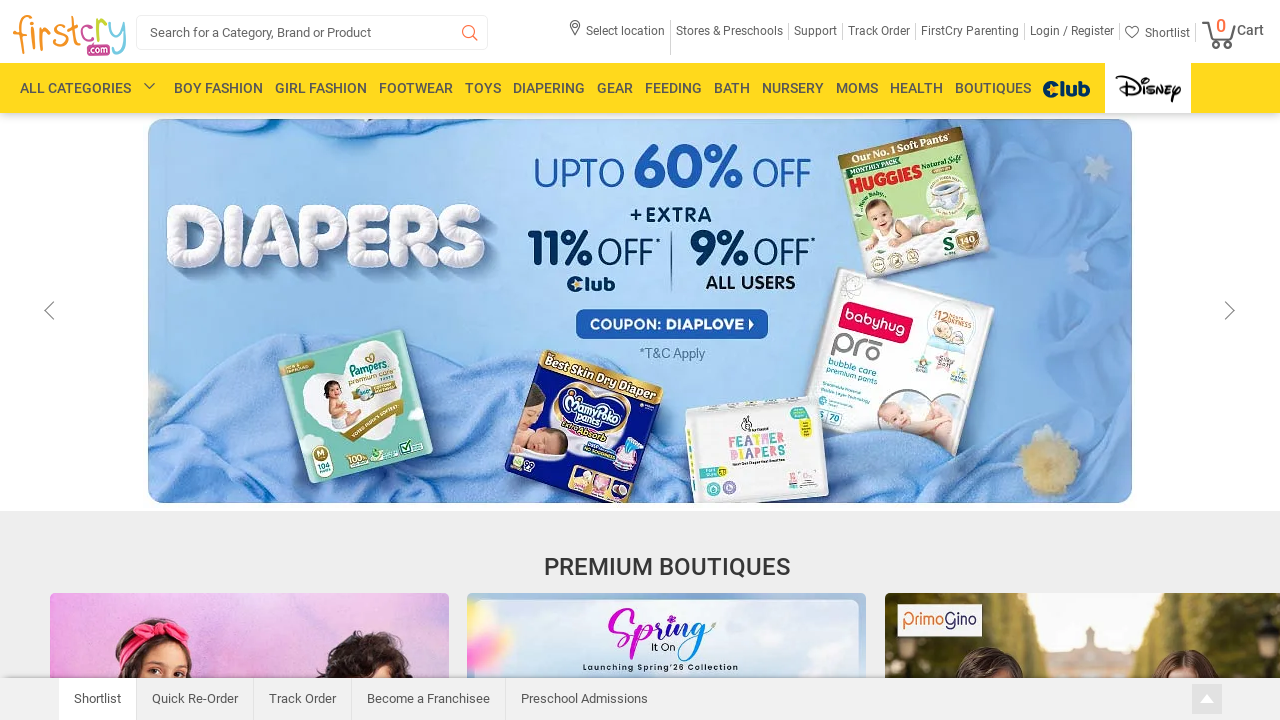

Waited 1 second to observe the hover effect and dropdown display
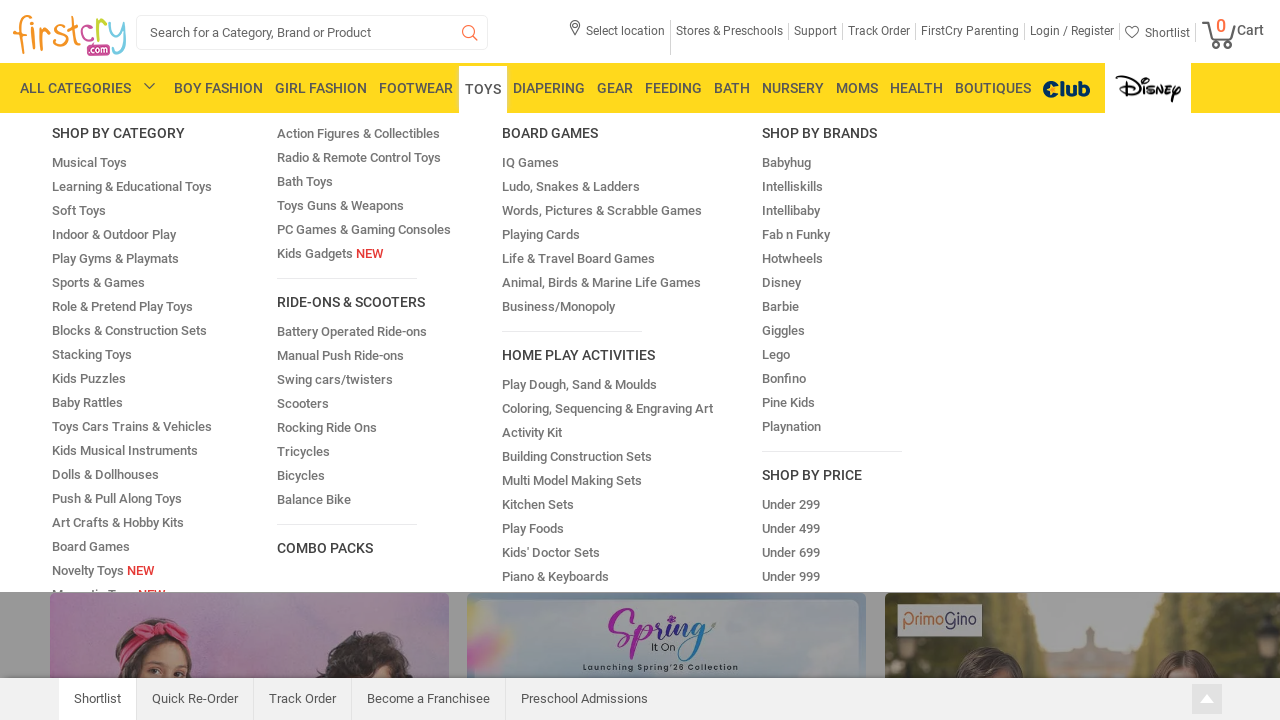

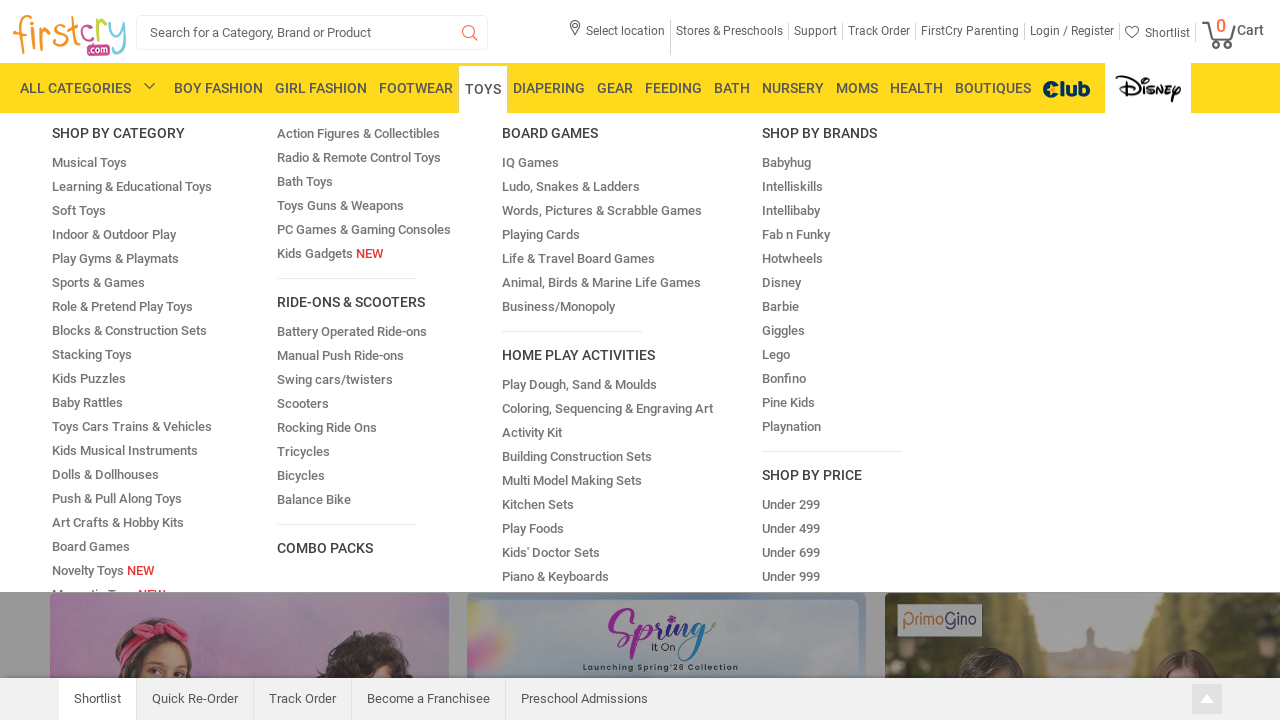